Tests a webpage by counting links in different sections and opening footer column links in new tabs to verify they work properly

Starting URL: https://rahulshettyacademy.com/AutomationPractice/

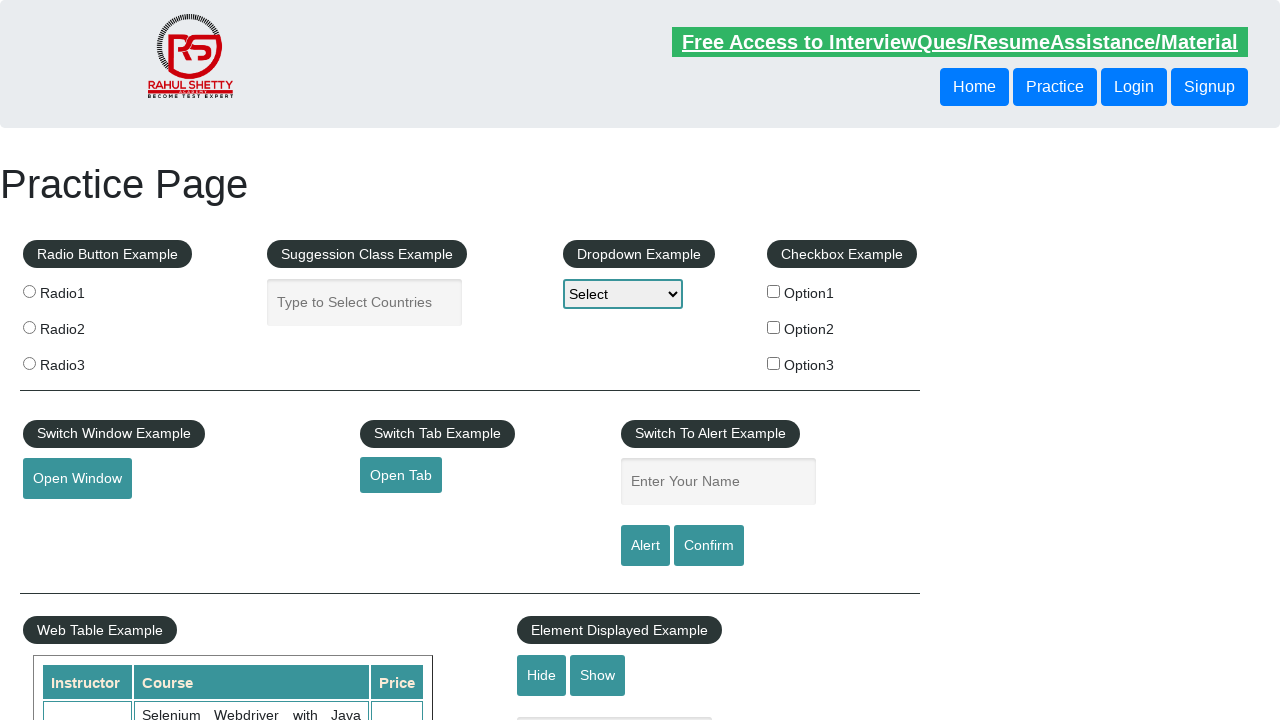

Counted total links on page: 27
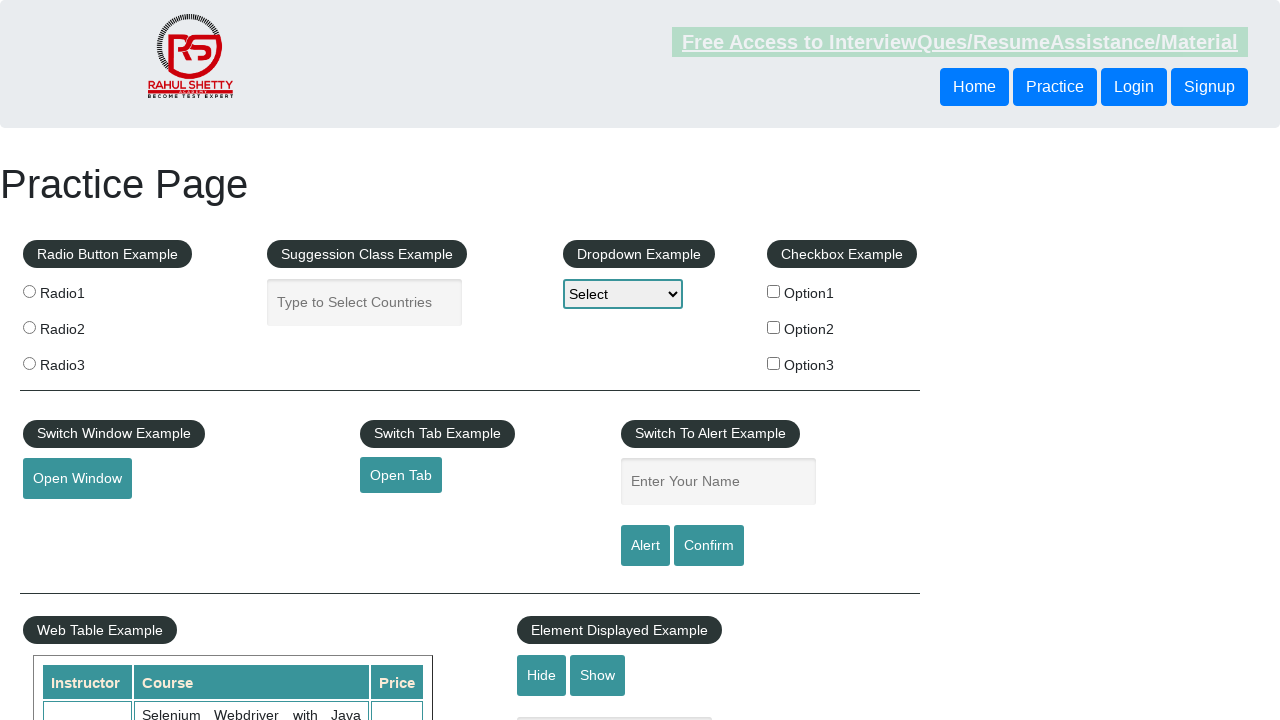

Located footer section with id 'gf-BIG'
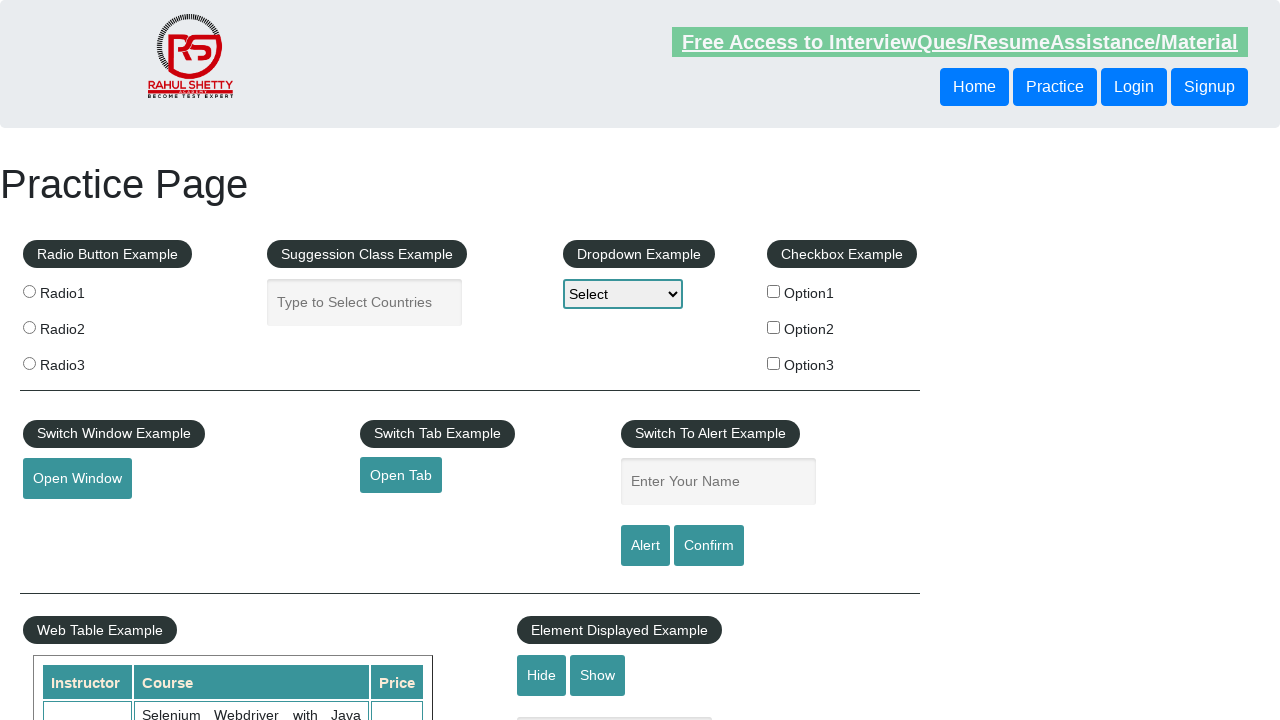

Counted links in footer section: 20
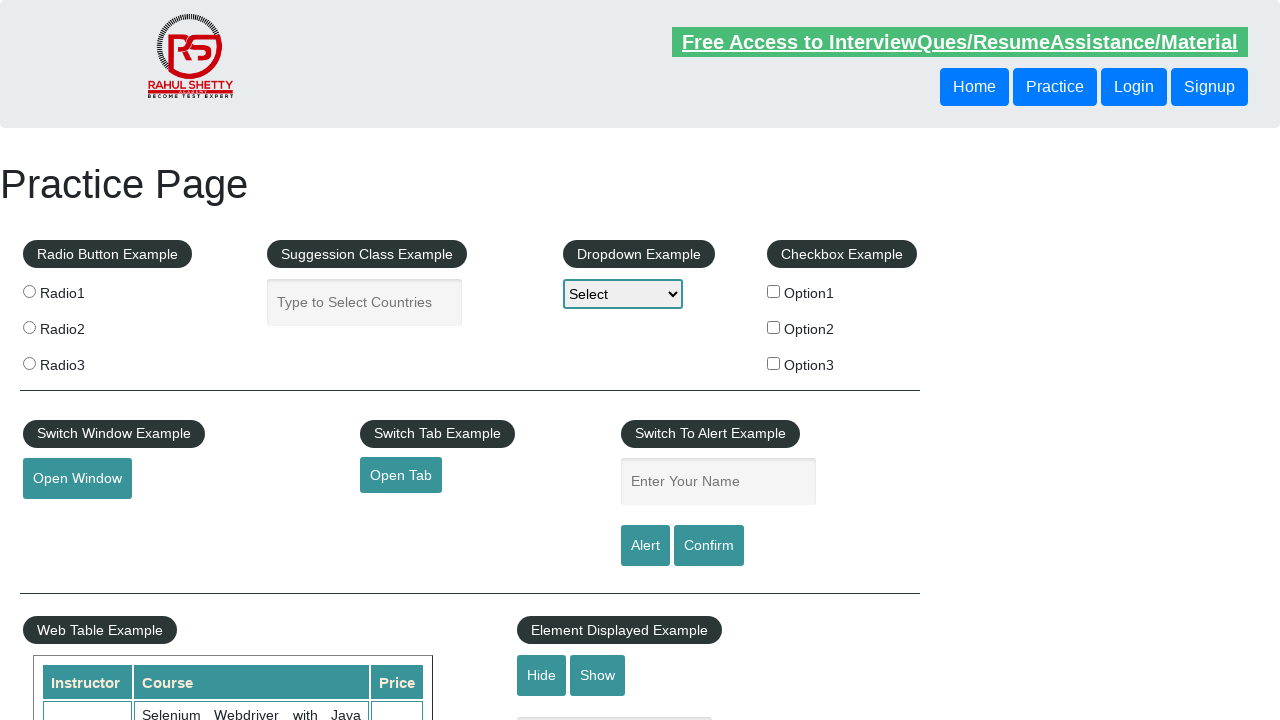

Located first column of footer table
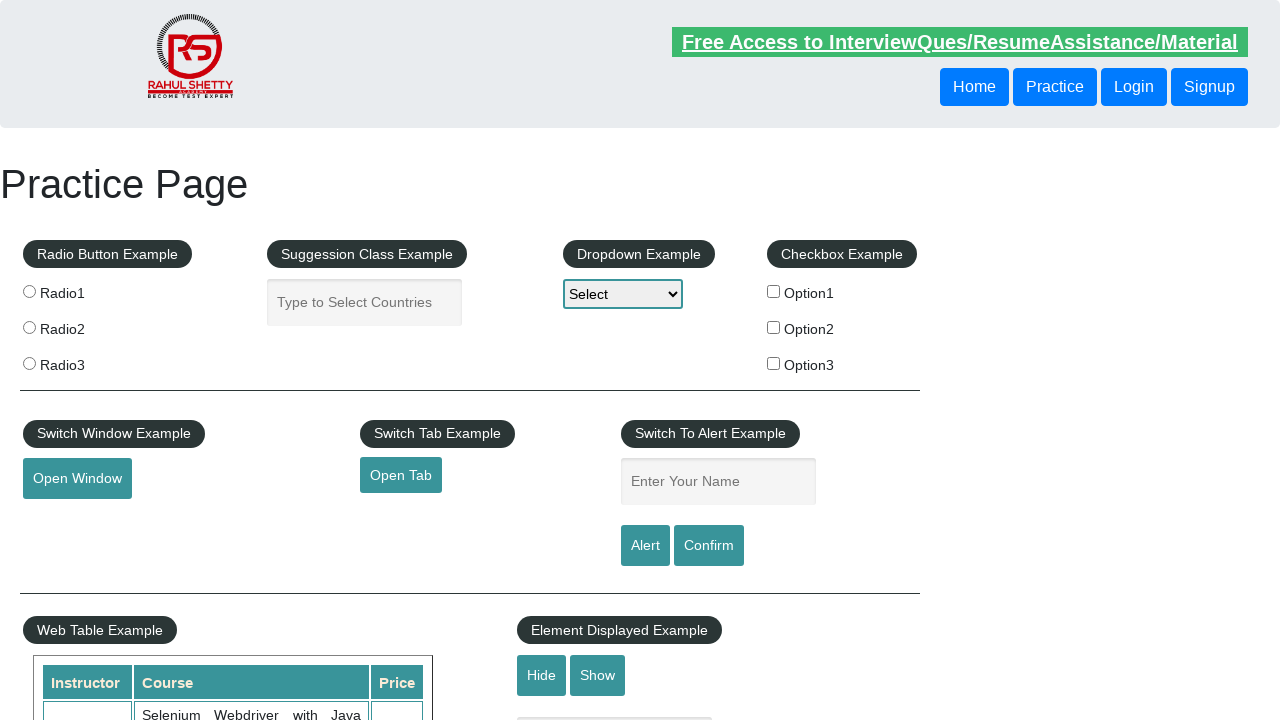

Counted links in first column: 5
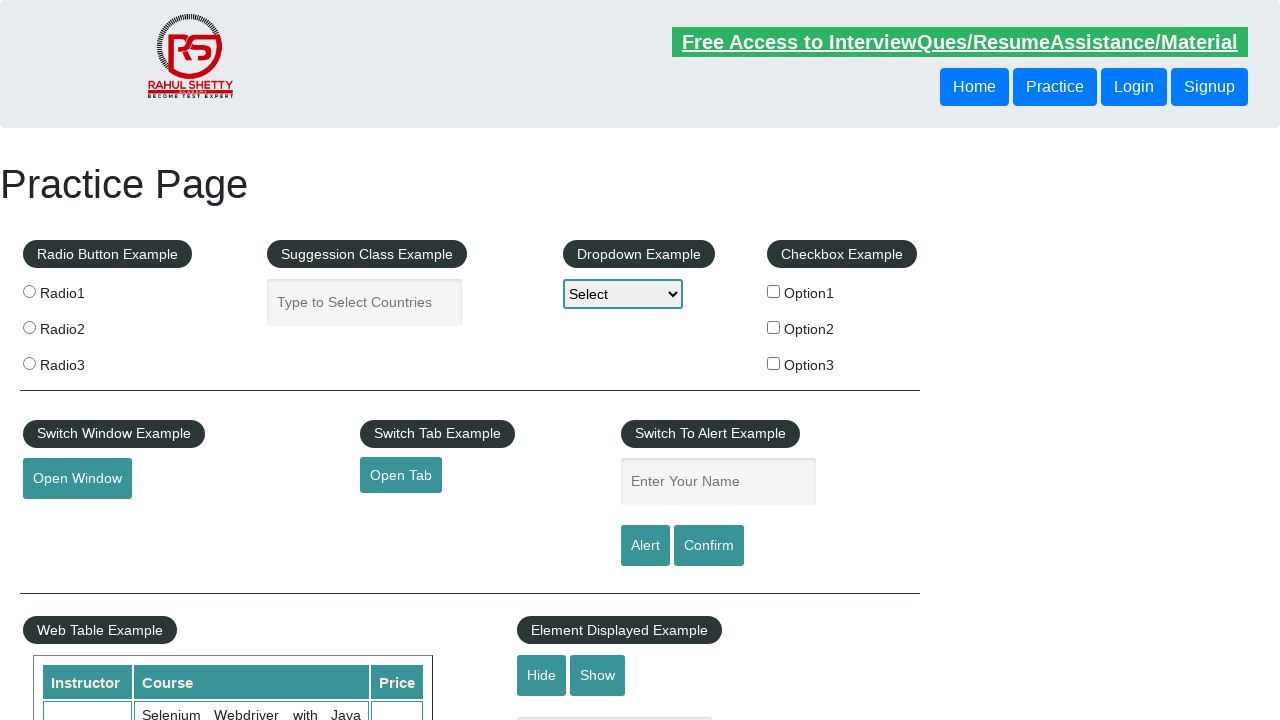

Retrieved all link elements from first column
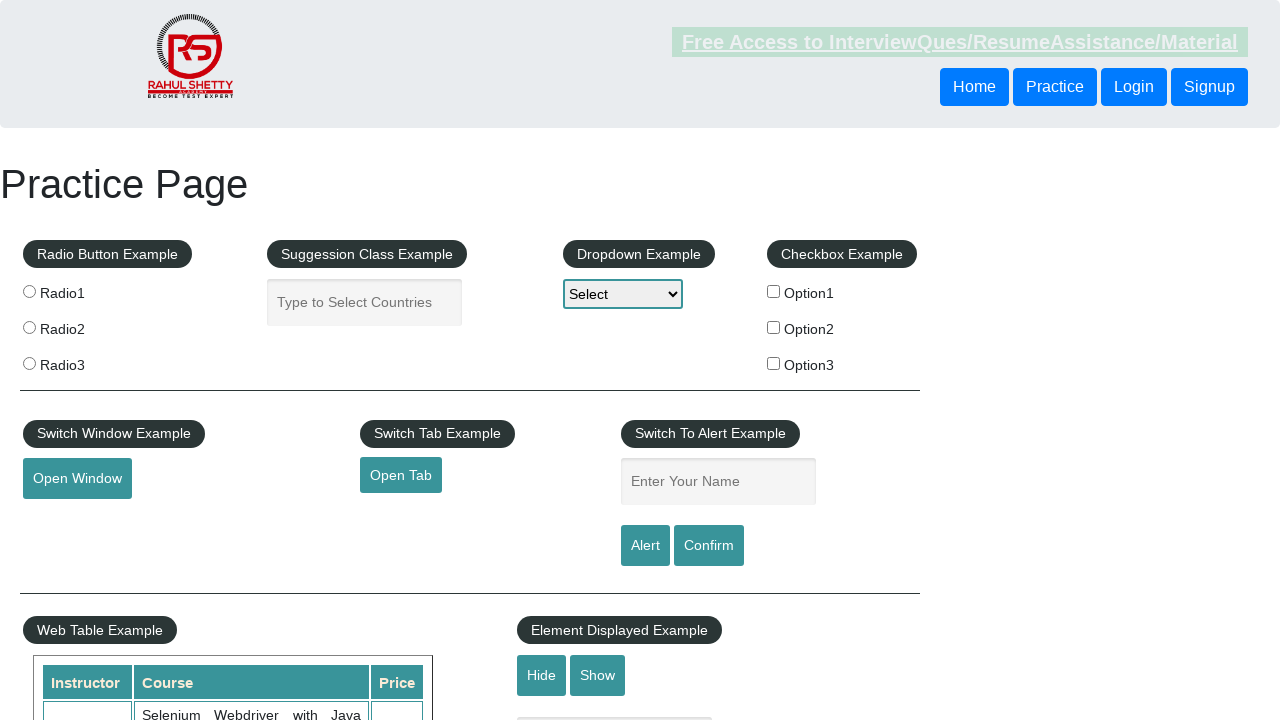

Opened link 1 from first column in new tab using Ctrl+Click at (68, 520) on div[id='gf-BIG'] >> xpath=//table/tbody/tr/td[1]/ul >> a >> nth=1
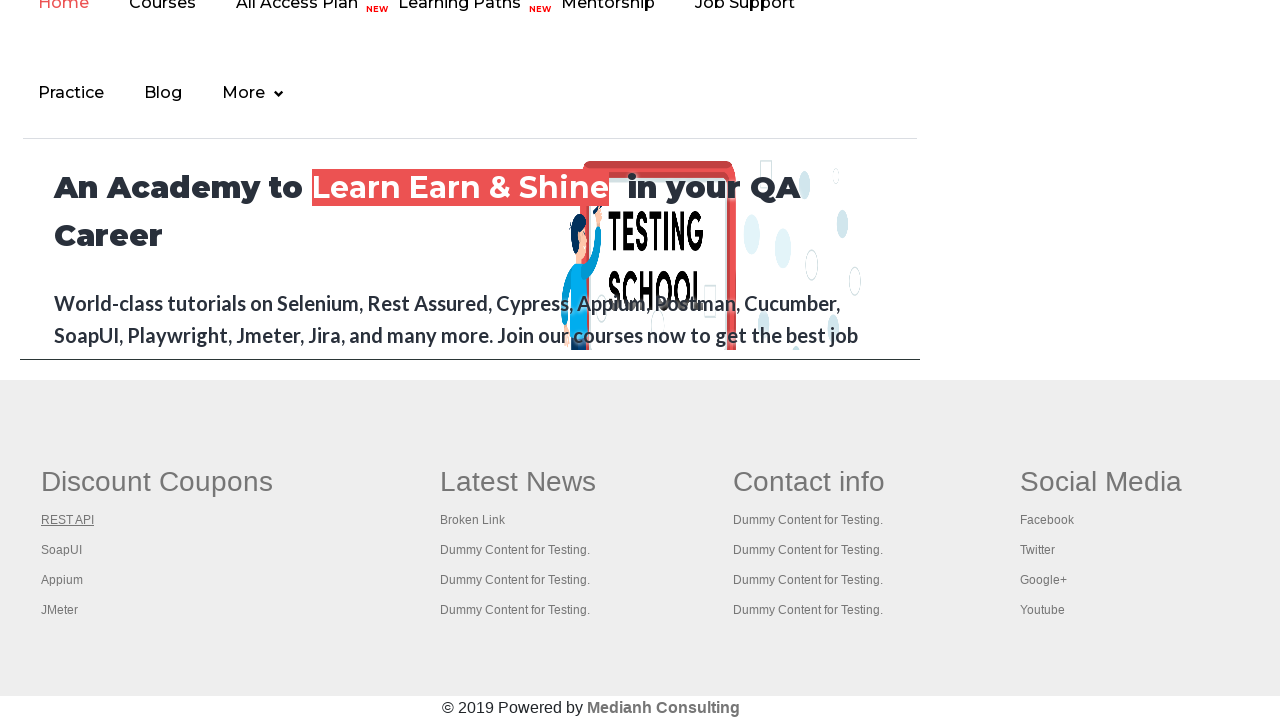

Captured title of new page: REST API Tutorial
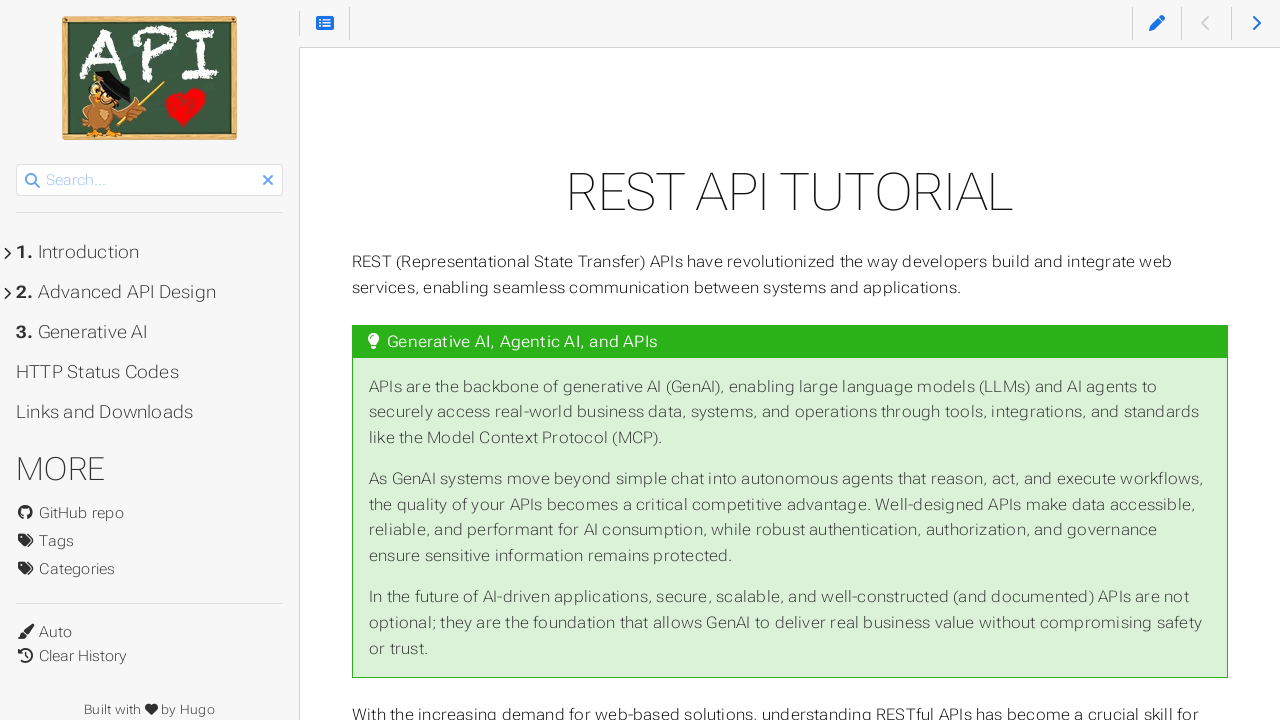

Closed new tab for link 1
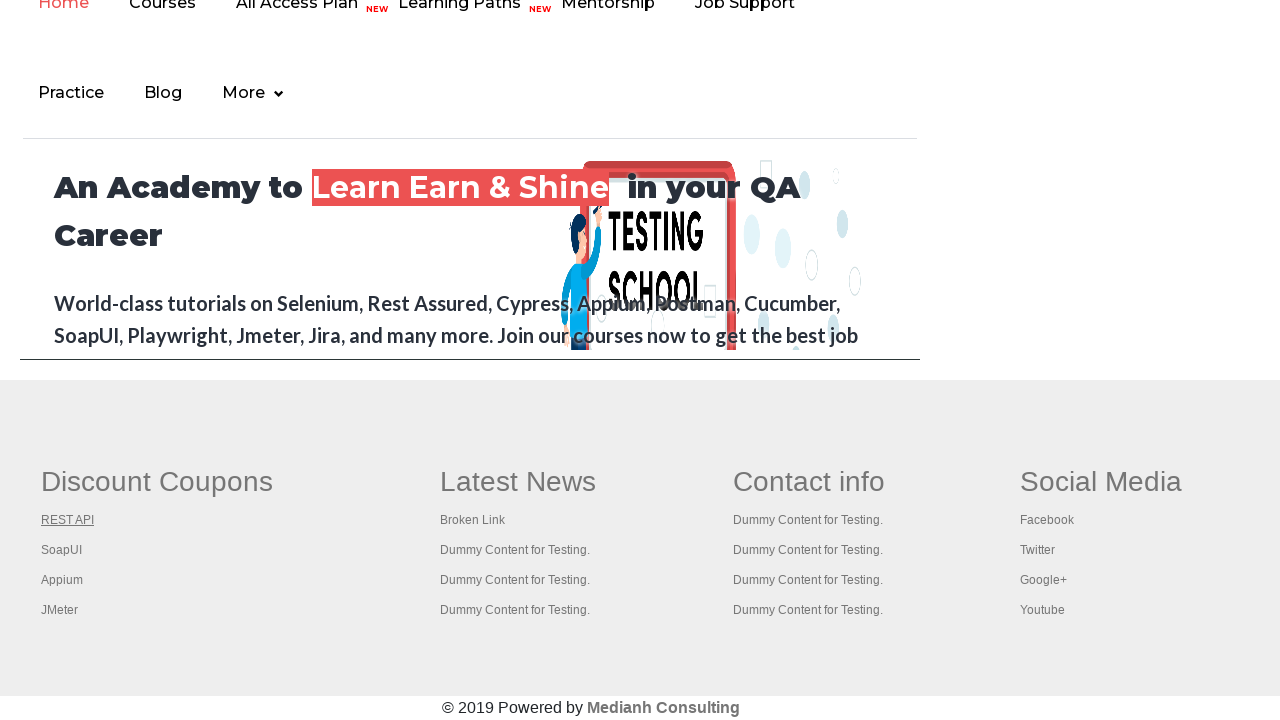

Opened link 2 from first column in new tab using Ctrl+Click at (62, 550) on div[id='gf-BIG'] >> xpath=//table/tbody/tr/td[1]/ul >> a >> nth=2
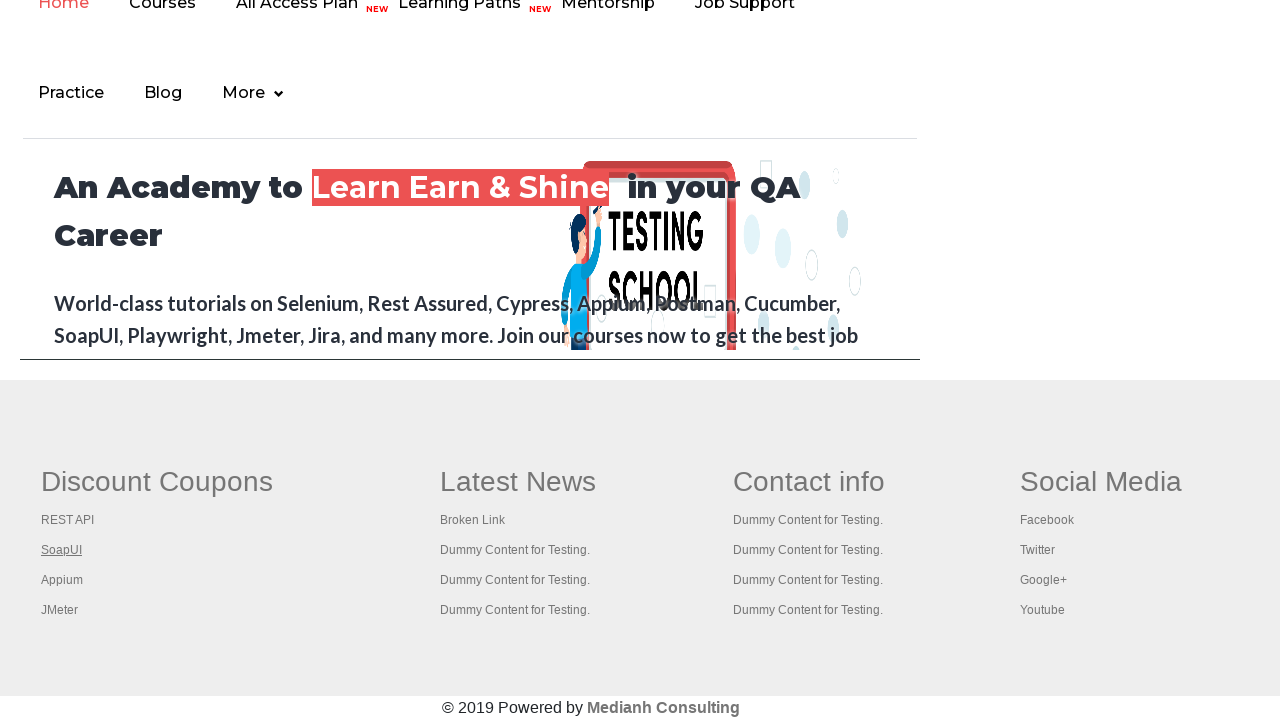

Captured title of new page: The World’s Most Popular API Testing Tool | SoapUI
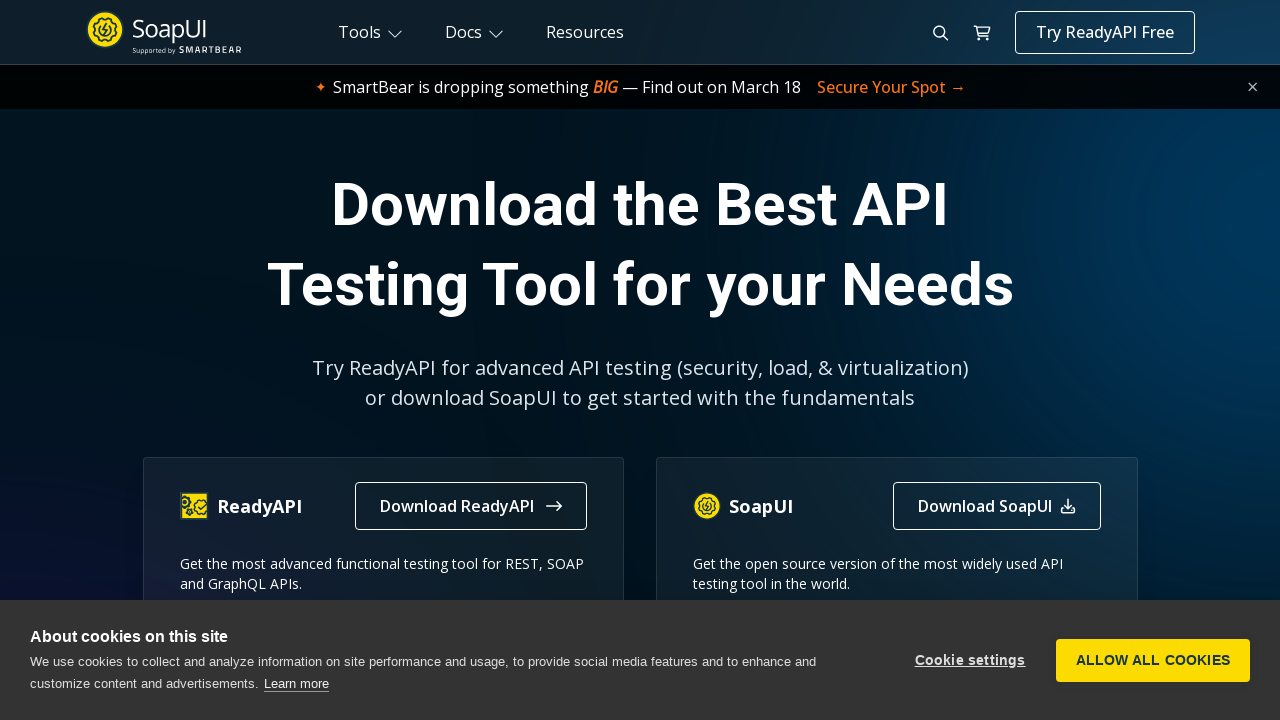

Closed new tab for link 2
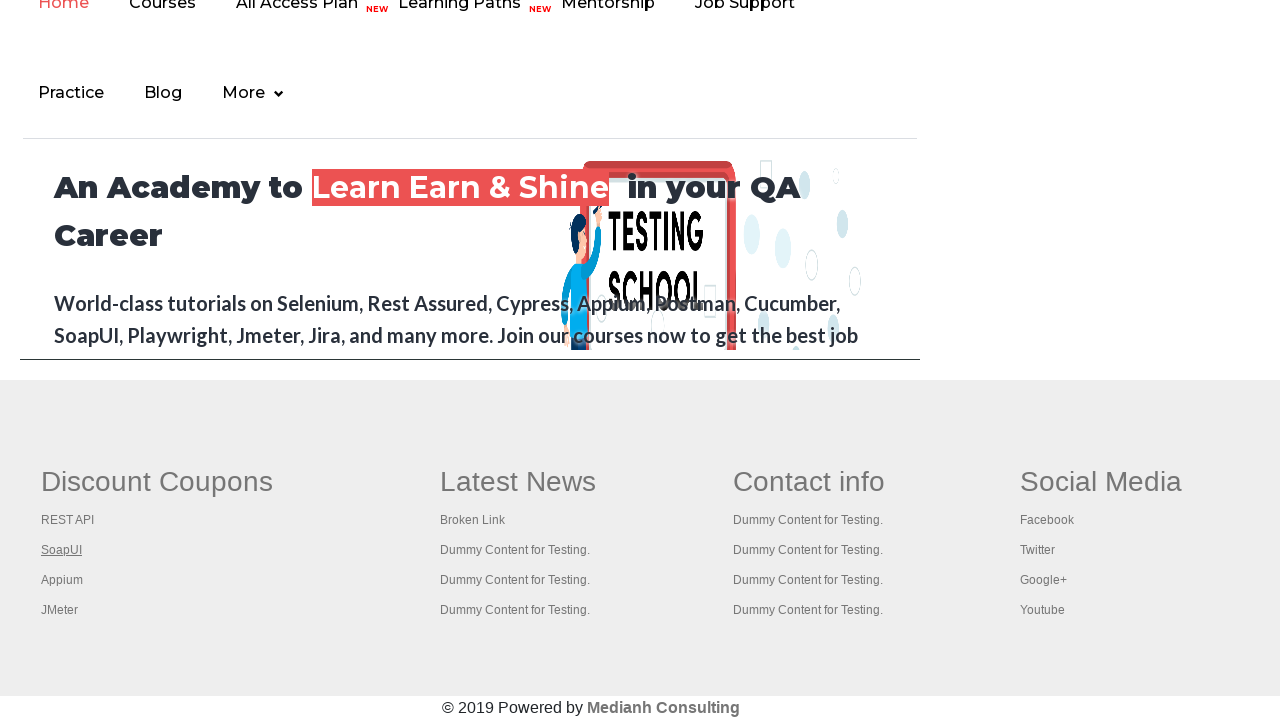

Opened link 3 from first column in new tab using Ctrl+Click at (62, 580) on div[id='gf-BIG'] >> xpath=//table/tbody/tr/td[1]/ul >> a >> nth=3
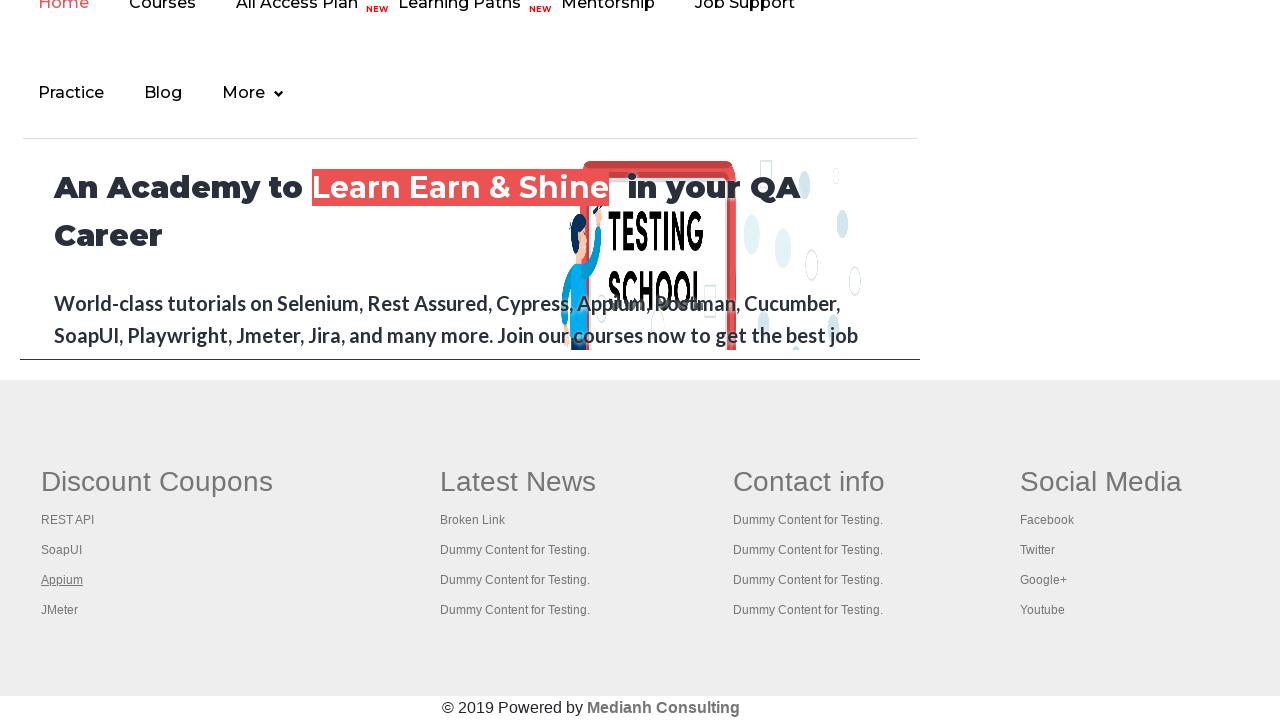

Captured title of new page: 
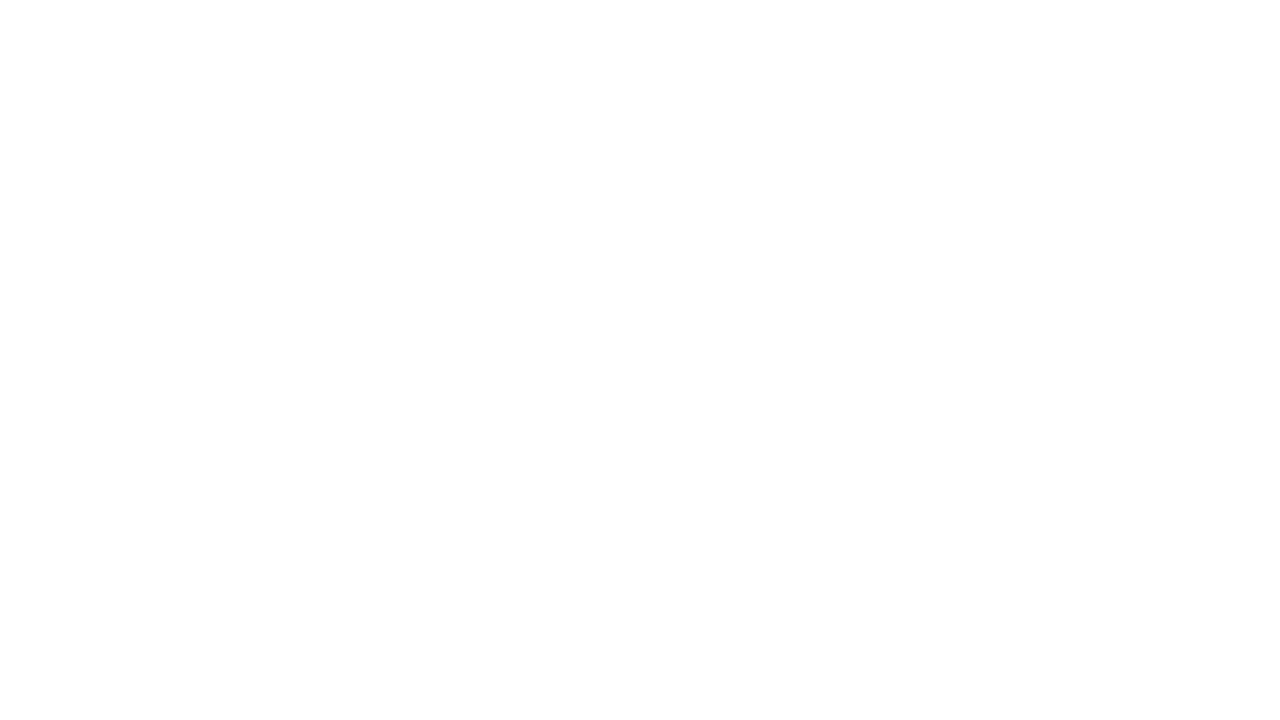

Closed new tab for link 3
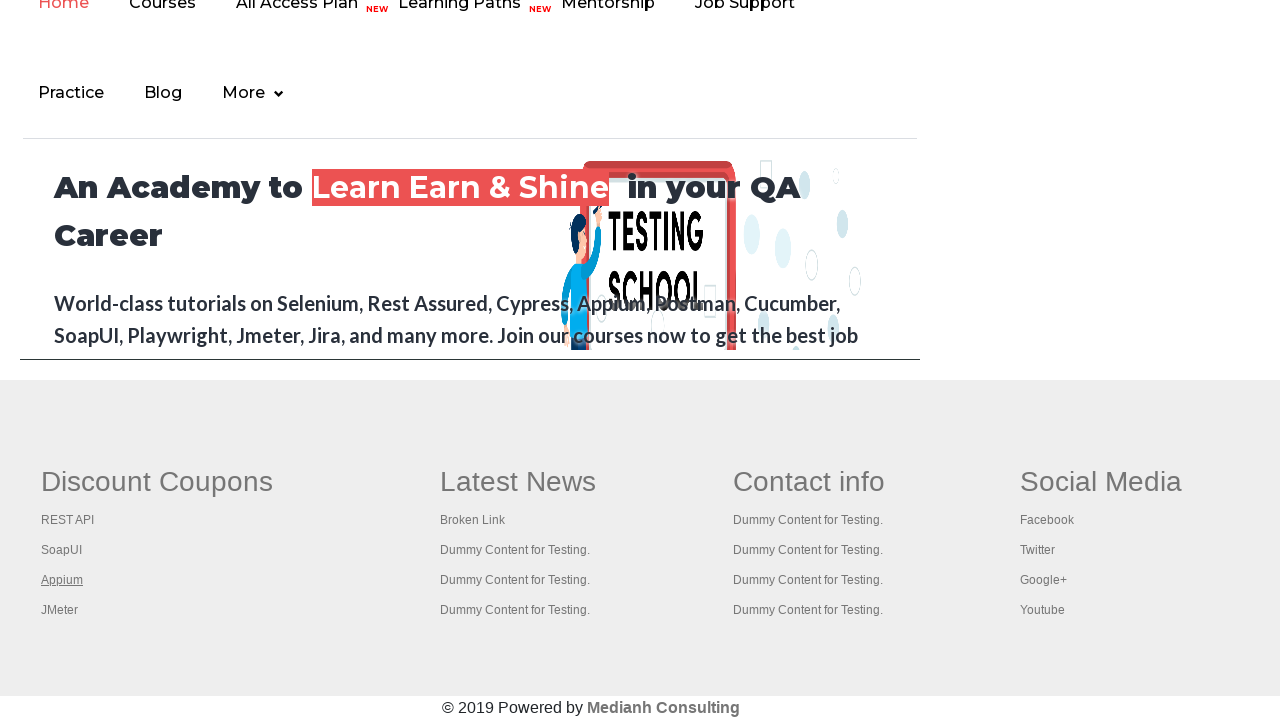

Opened link 4 from first column in new tab using Ctrl+Click at (60, 610) on div[id='gf-BIG'] >> xpath=//table/tbody/tr/td[1]/ul >> a >> nth=4
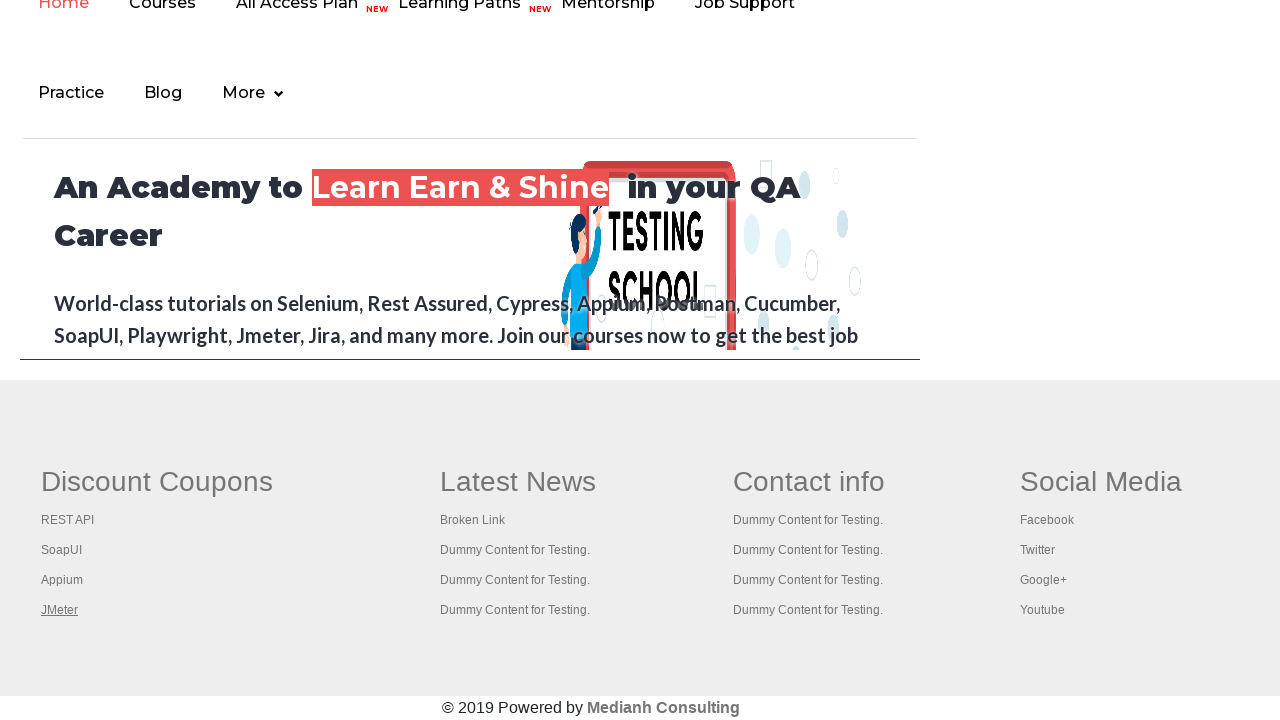

Captured title of new page: Apache JMeter - Apache JMeter™
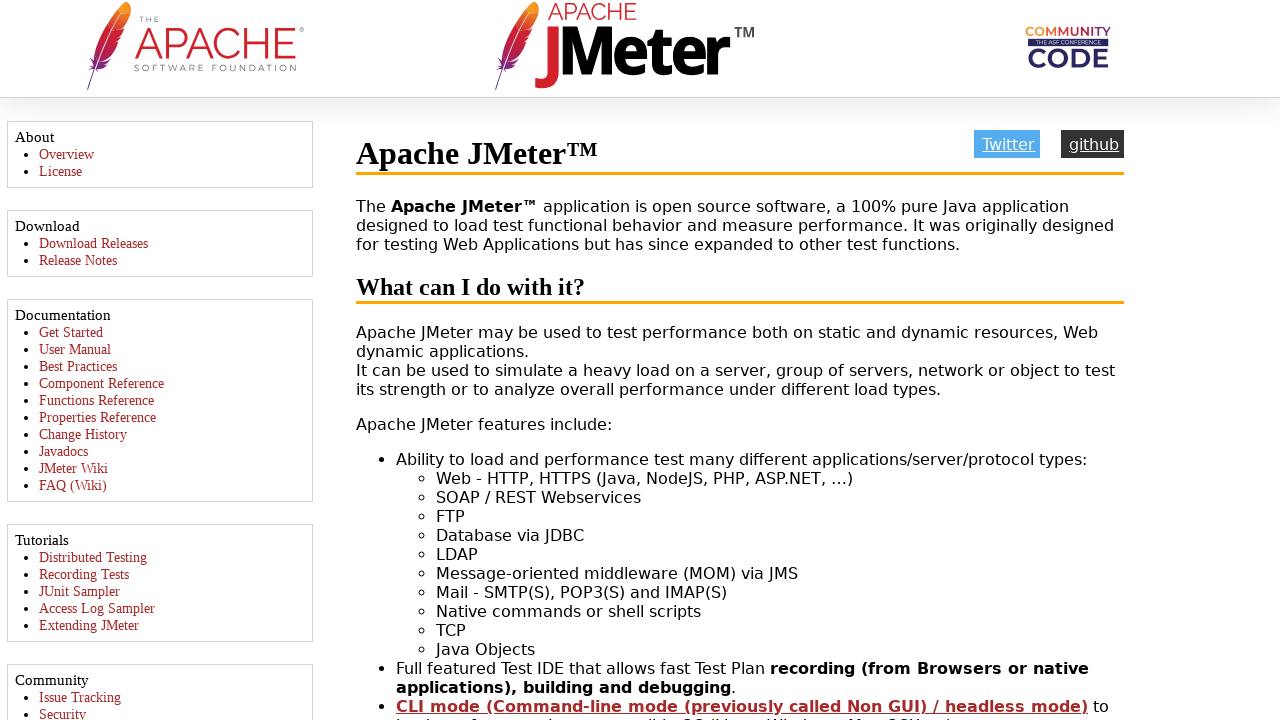

Closed new tab for link 4
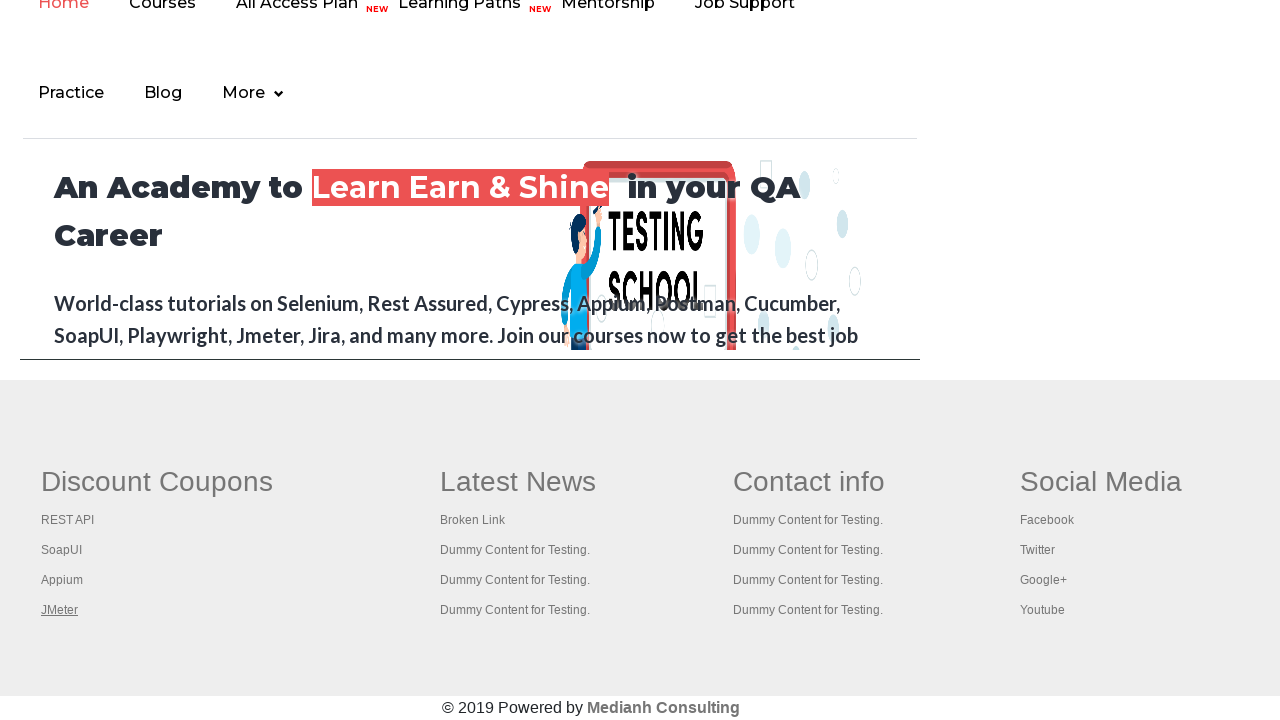

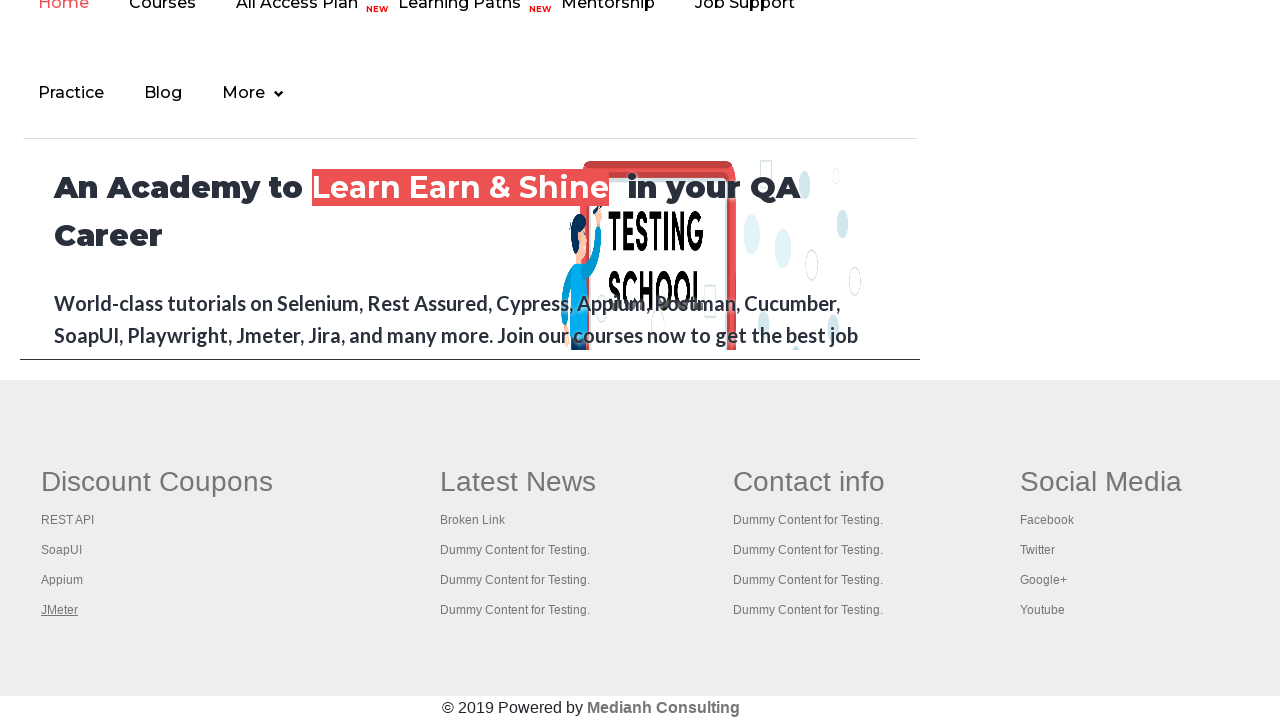